Tests that the company logo is displayed on the login page

Starting URL: https://opensource-demo.orangehrmlive.com/web/index.php/auth/login

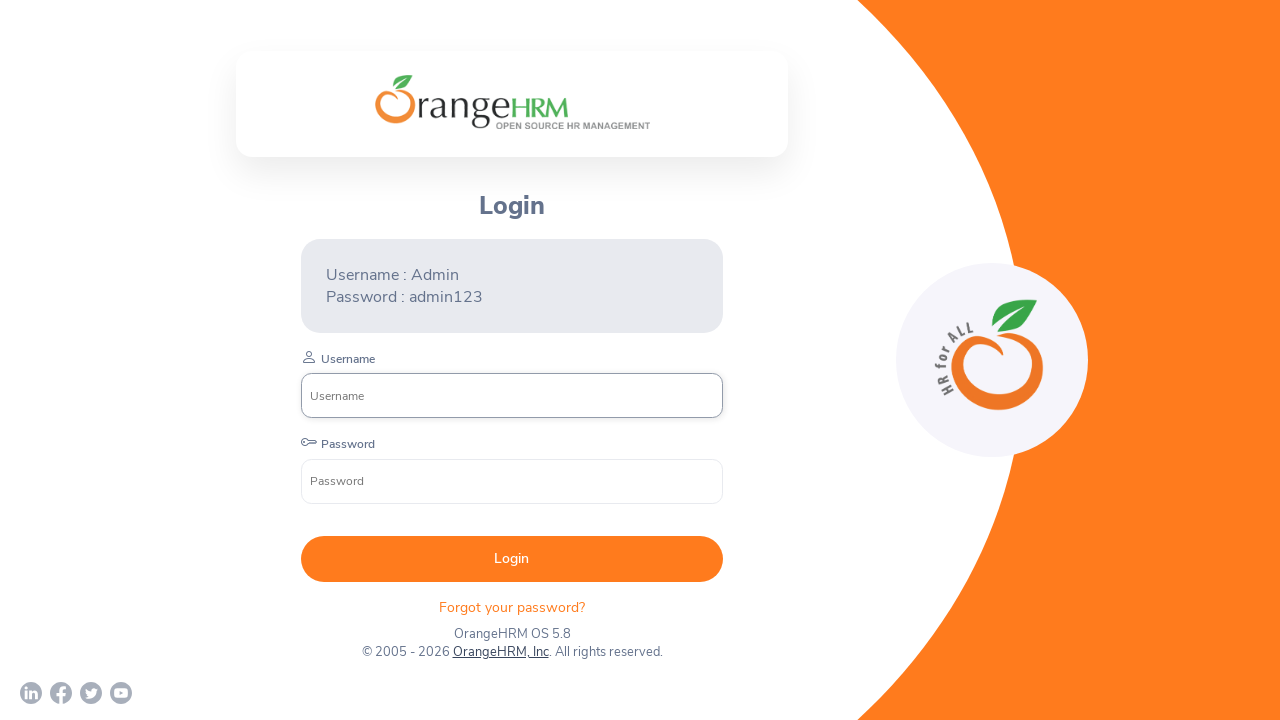

Waited for company logo element to be present in DOM
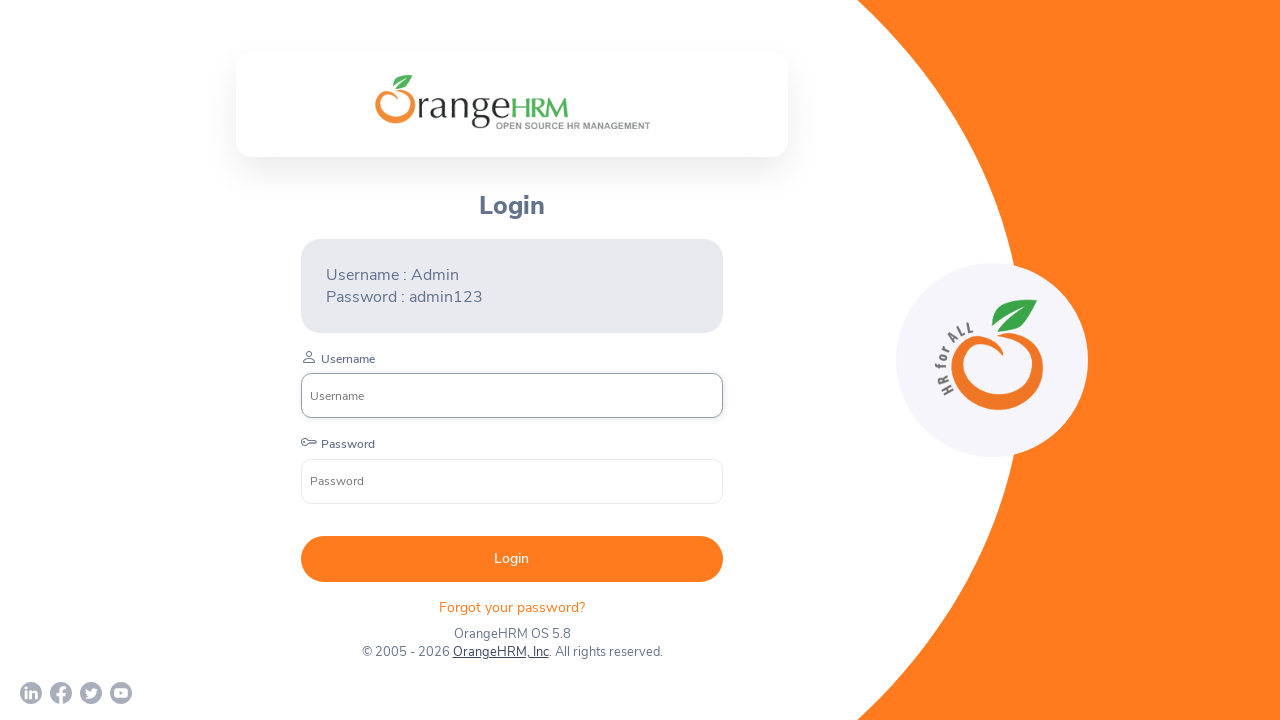

Located company logo element
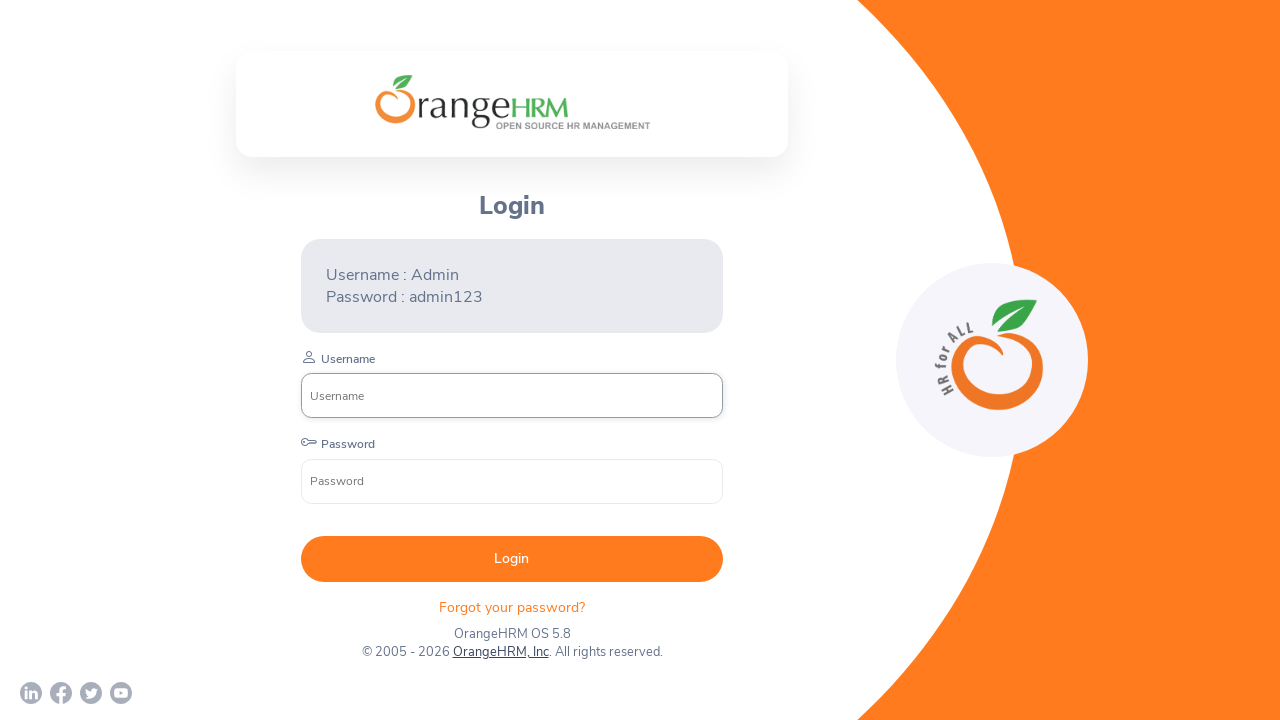

Checked if company logo is visible
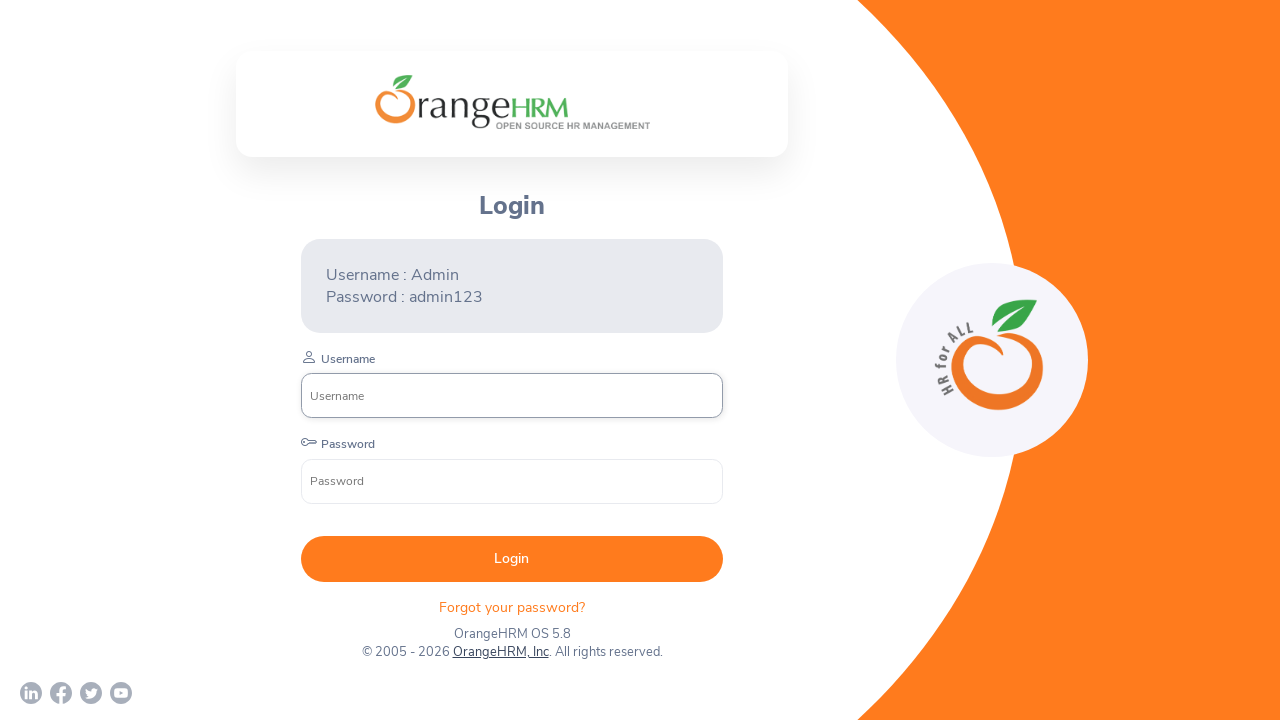

Logo visibility result: True
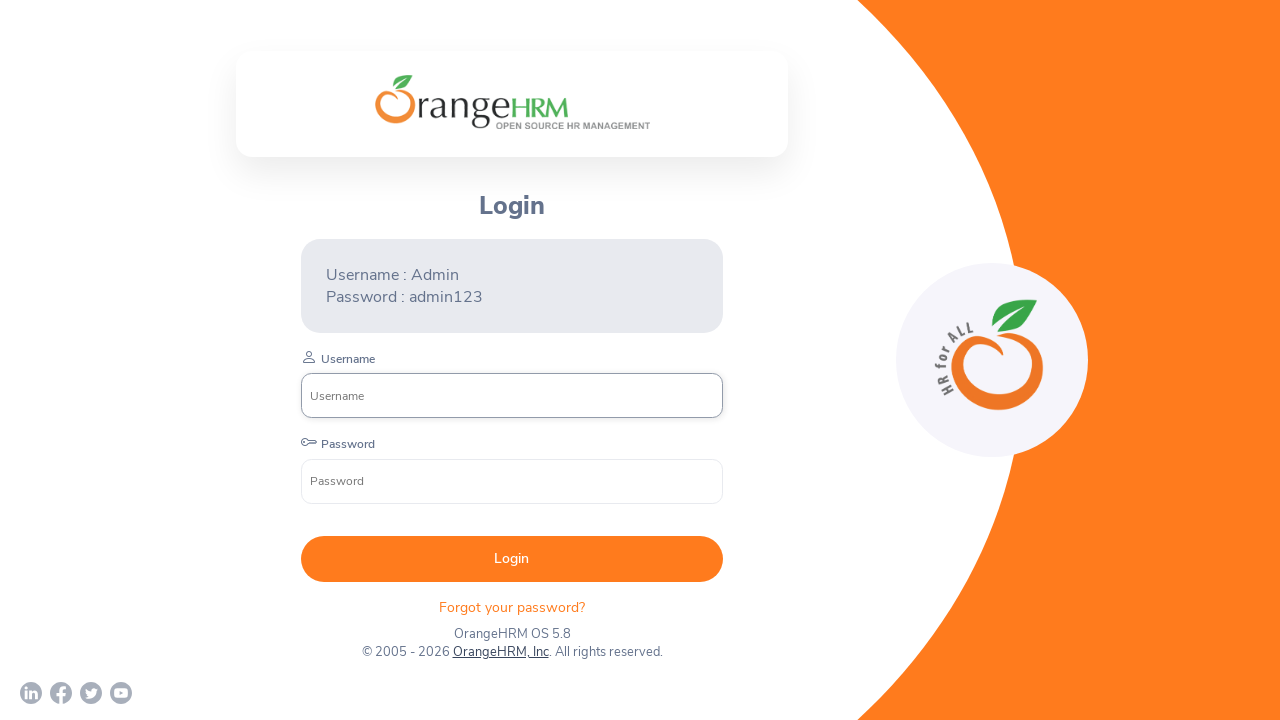

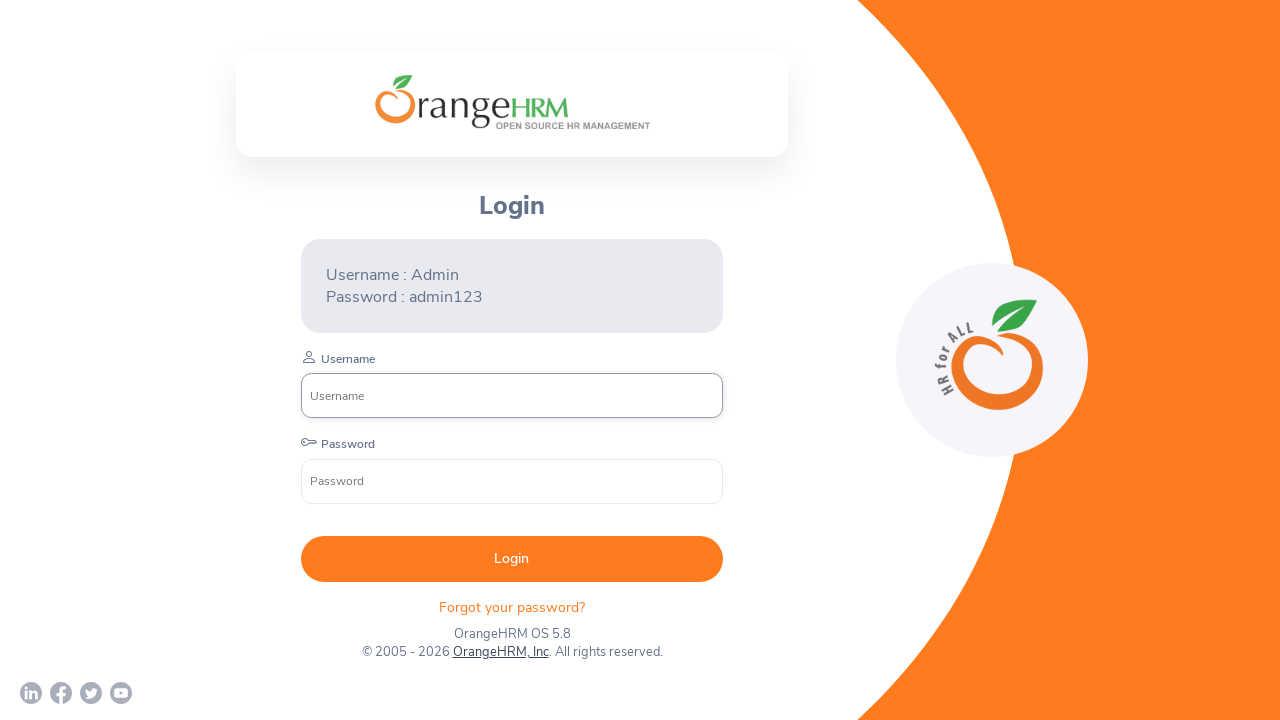